Tests ascending sort functionality for the DUE column in table2 by clicking the header and verifying values are sorted

Starting URL: http://the-internet.herokuapp.com/tables

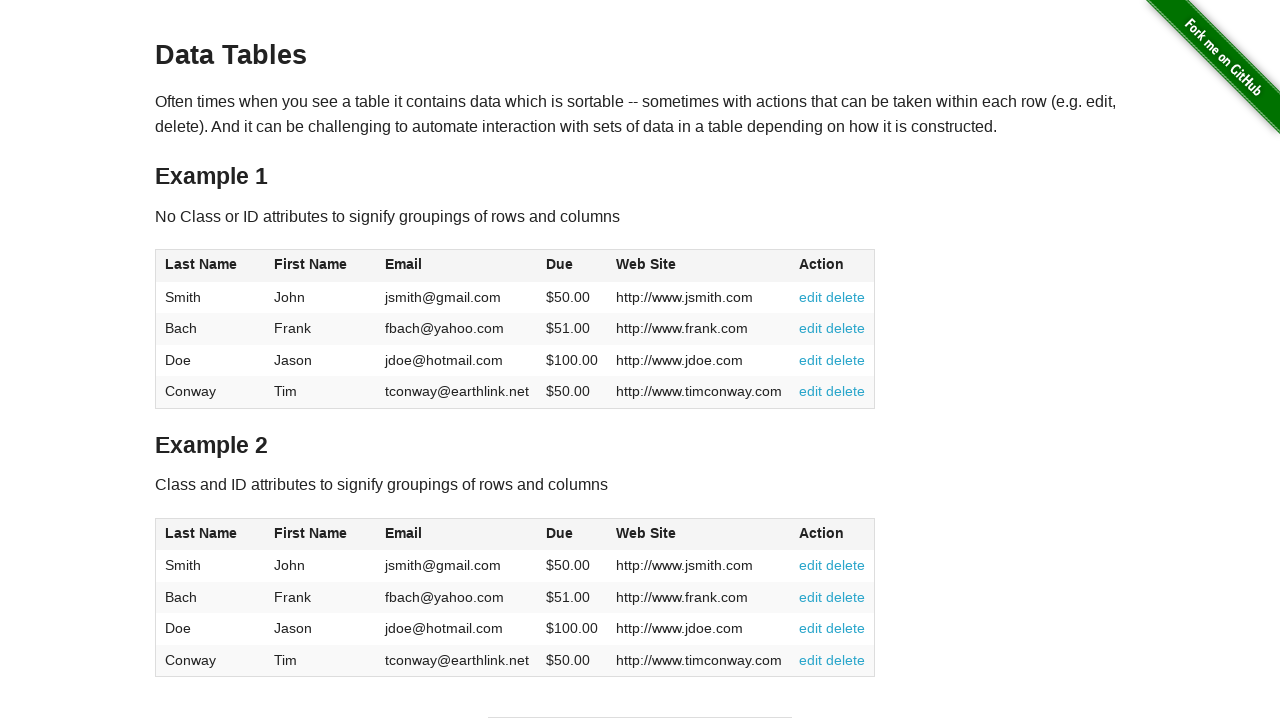

Clicked DUE column header in table2 to sort ascending at (560, 533) on #table2 thead .dues
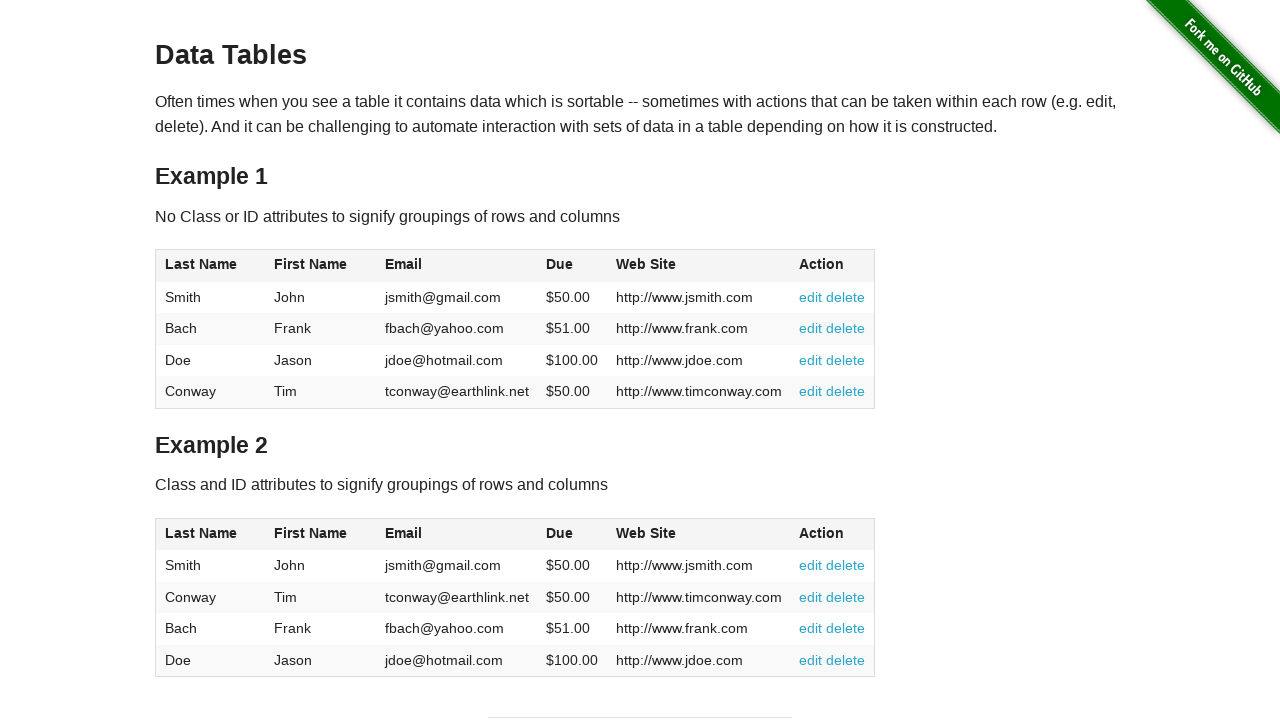

Retrieved all DUE values from table2 body
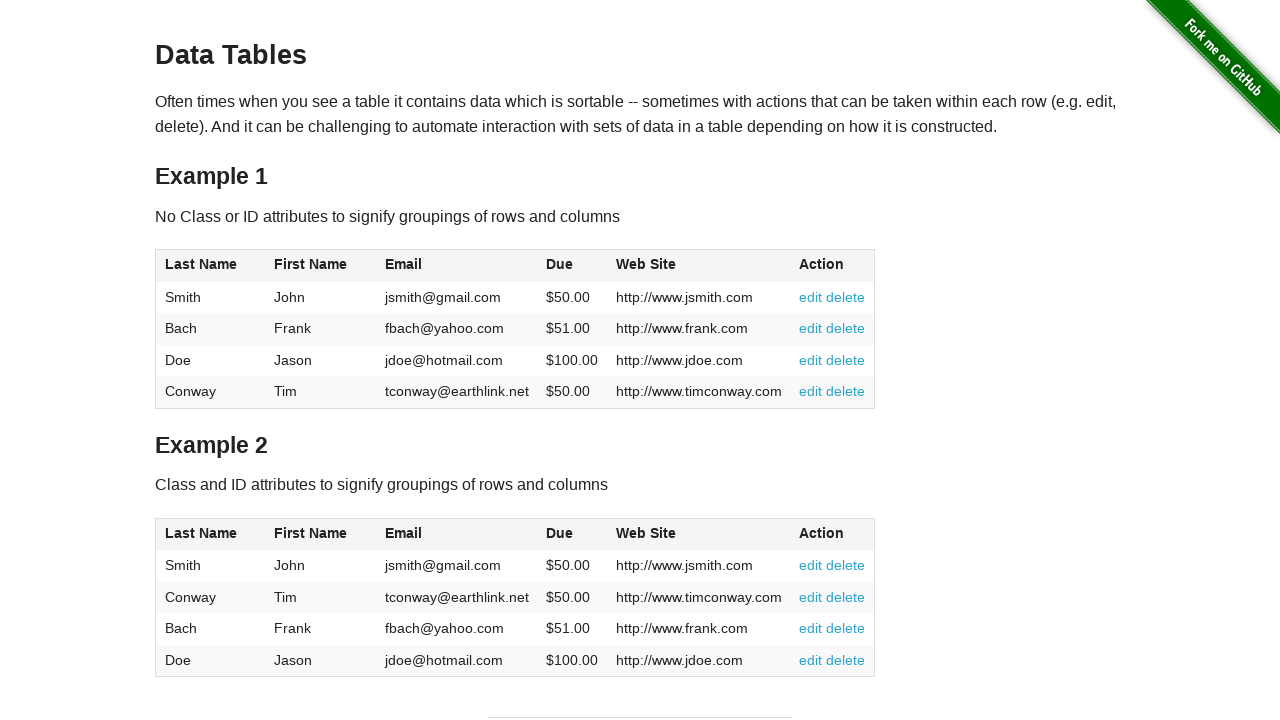

Extracted and converted DUE values to floats: [50.0, 50.0, 51.0, 100.0]
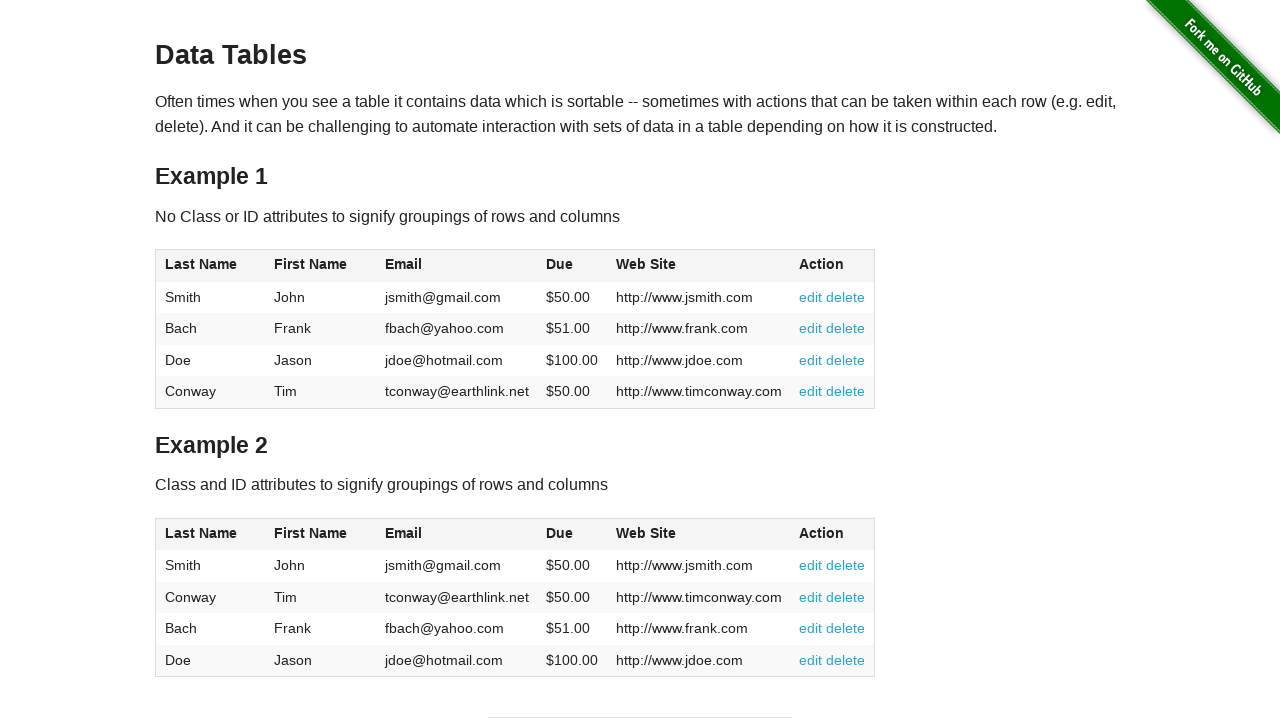

Verified DUE values are sorted in ascending order
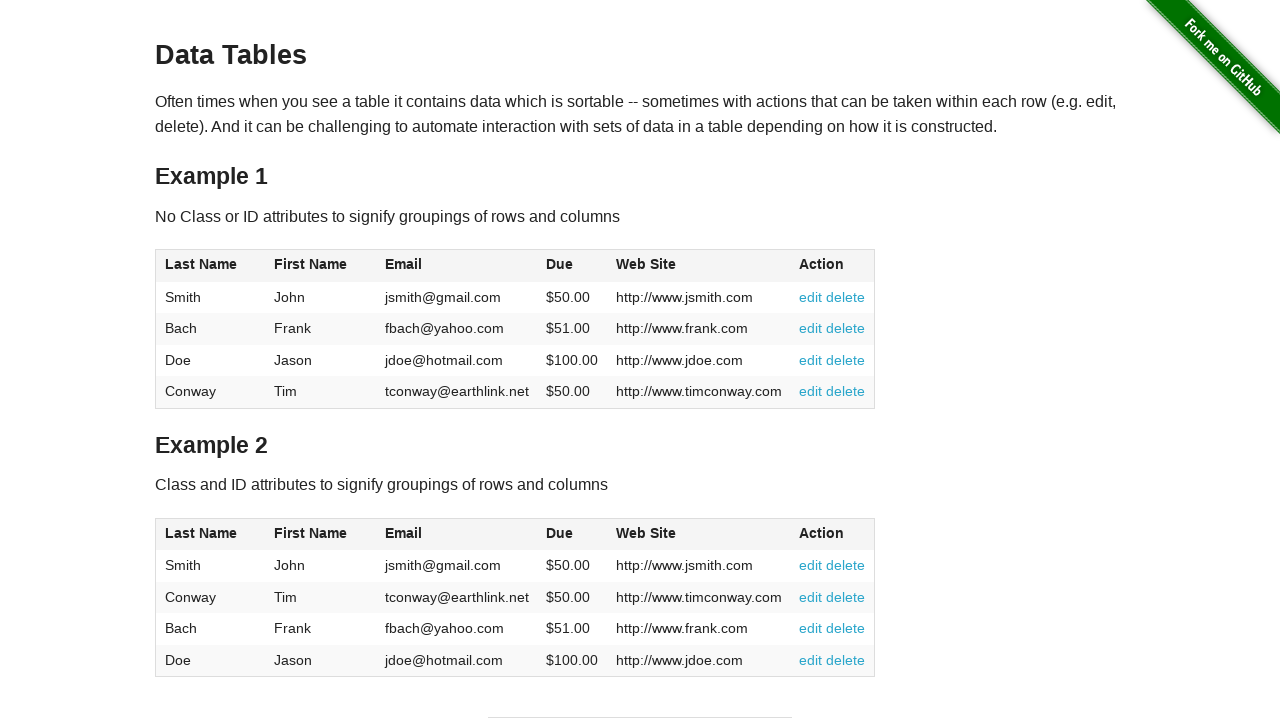

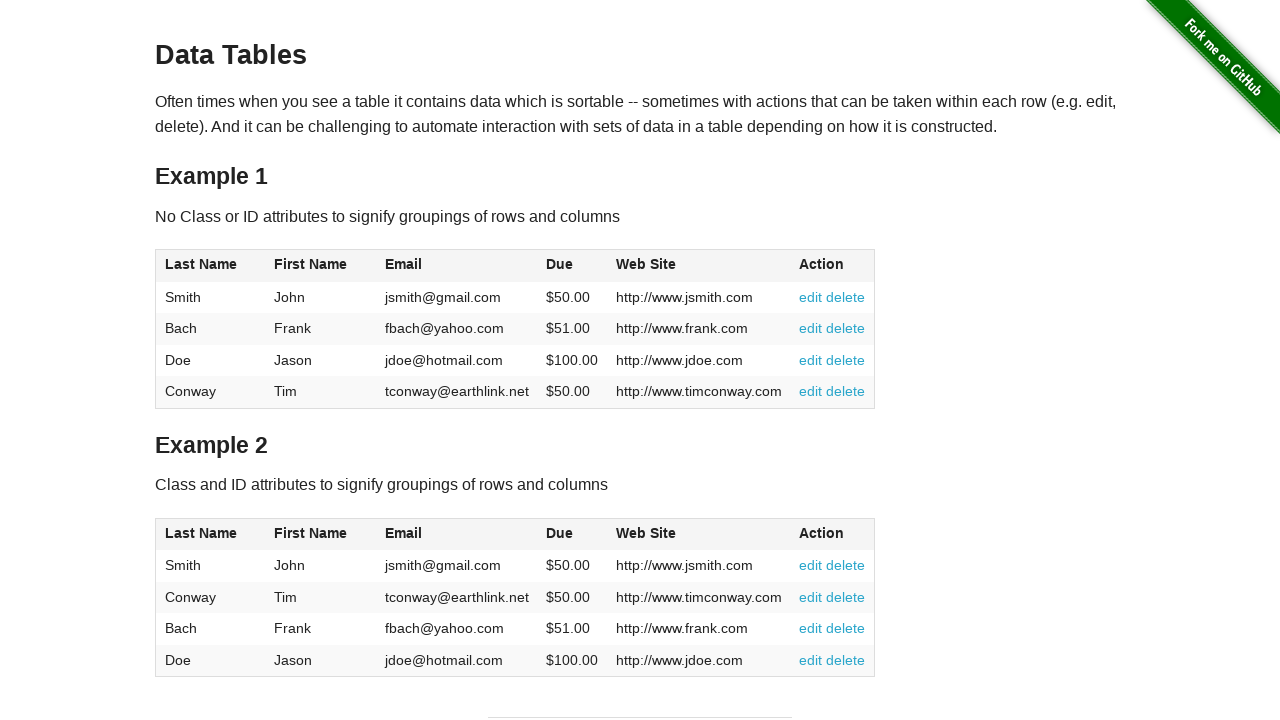